Tests filling the registration form on ParaBank by entering a first name value into the customer first name field

Starting URL: https://parabank.parasoft.com/parabank/register.htm

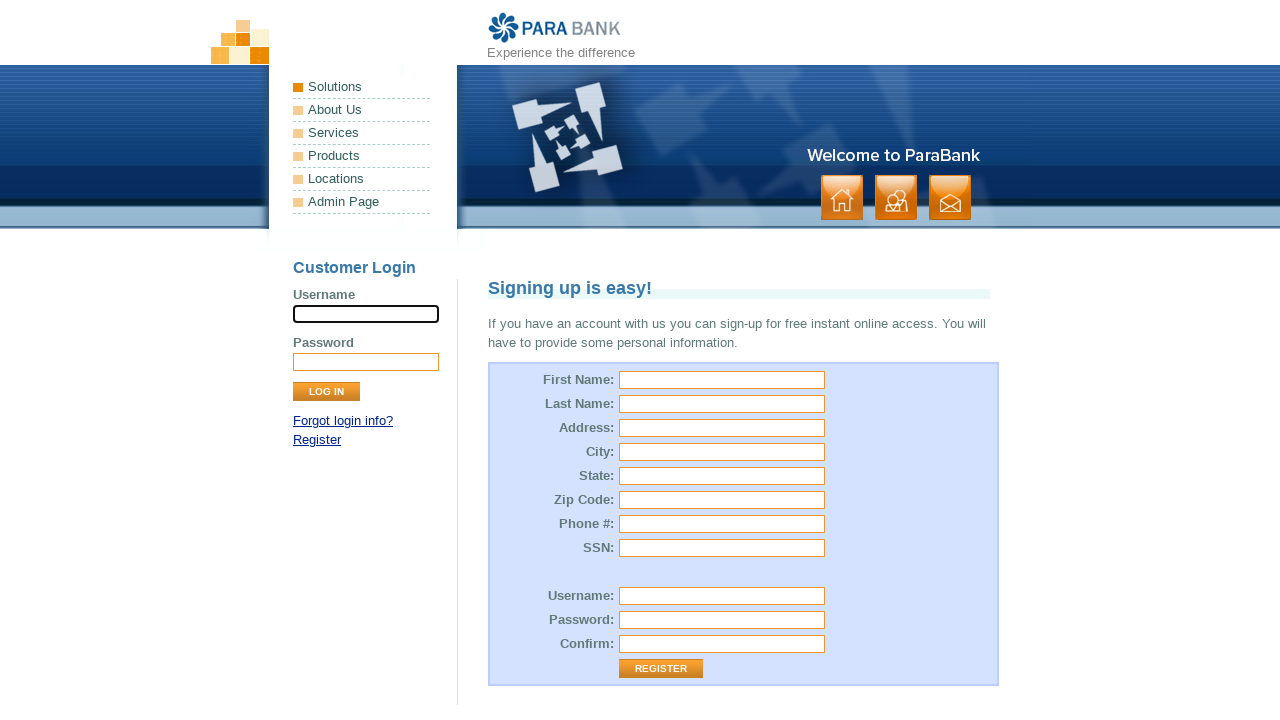

Filled customer first name field with 'badayaga' on #customer\.firstName
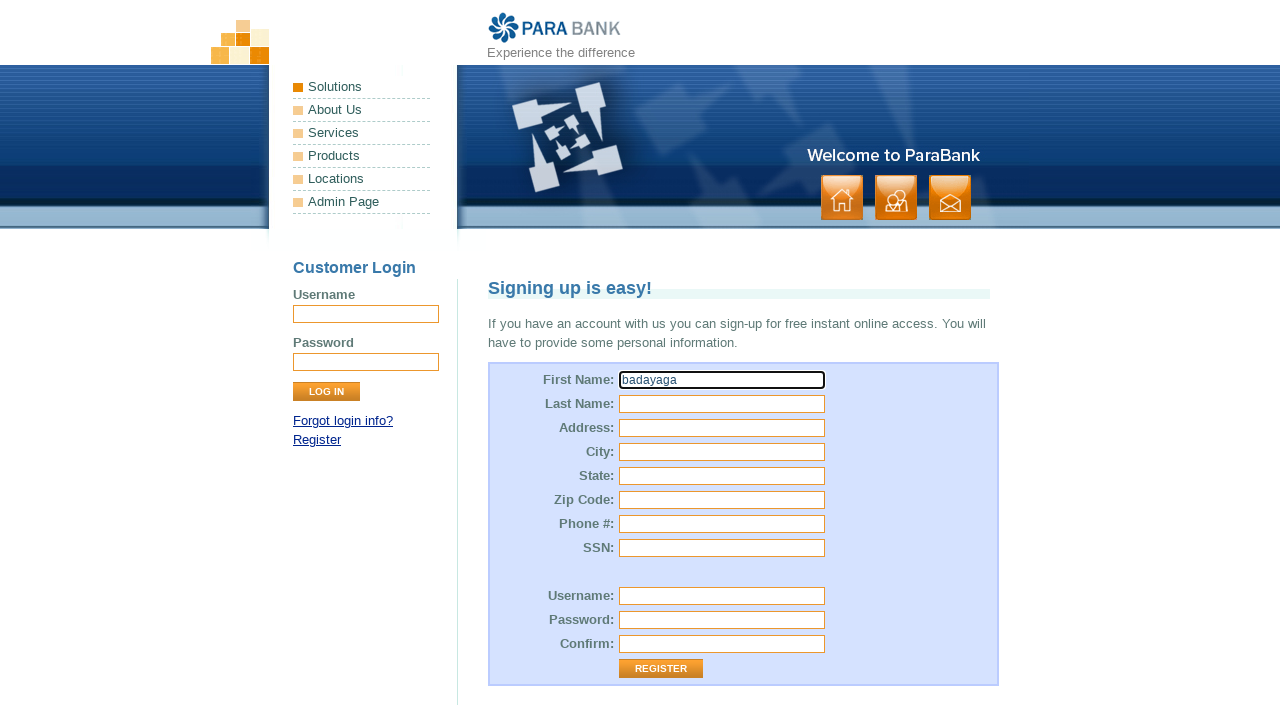

Waited 2000ms
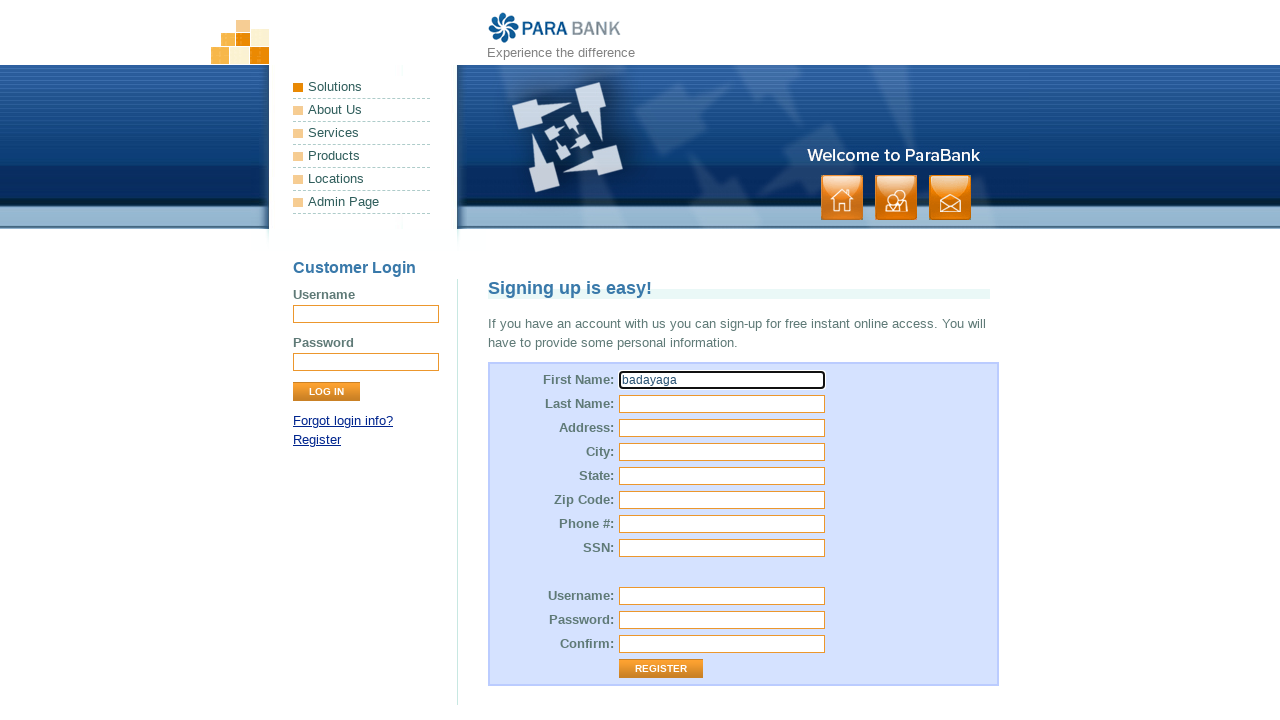

Filled customer first name field with 'Badyaga1' on #customer\.firstName
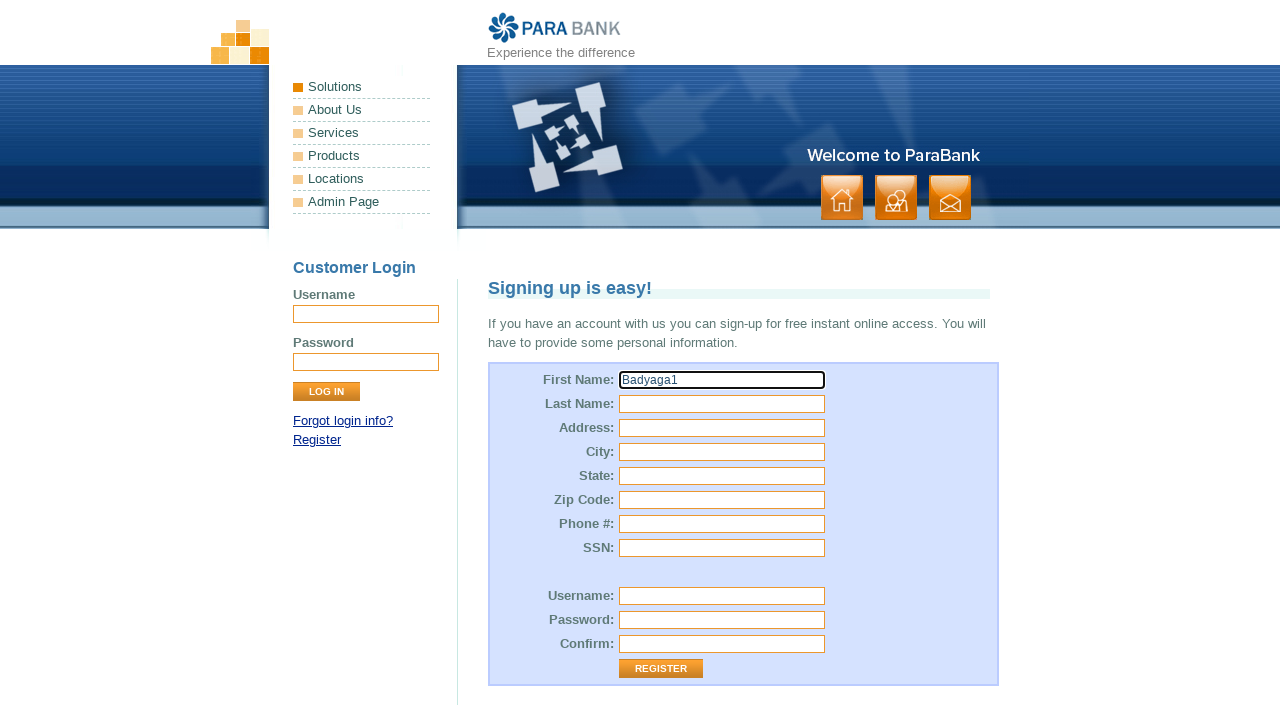

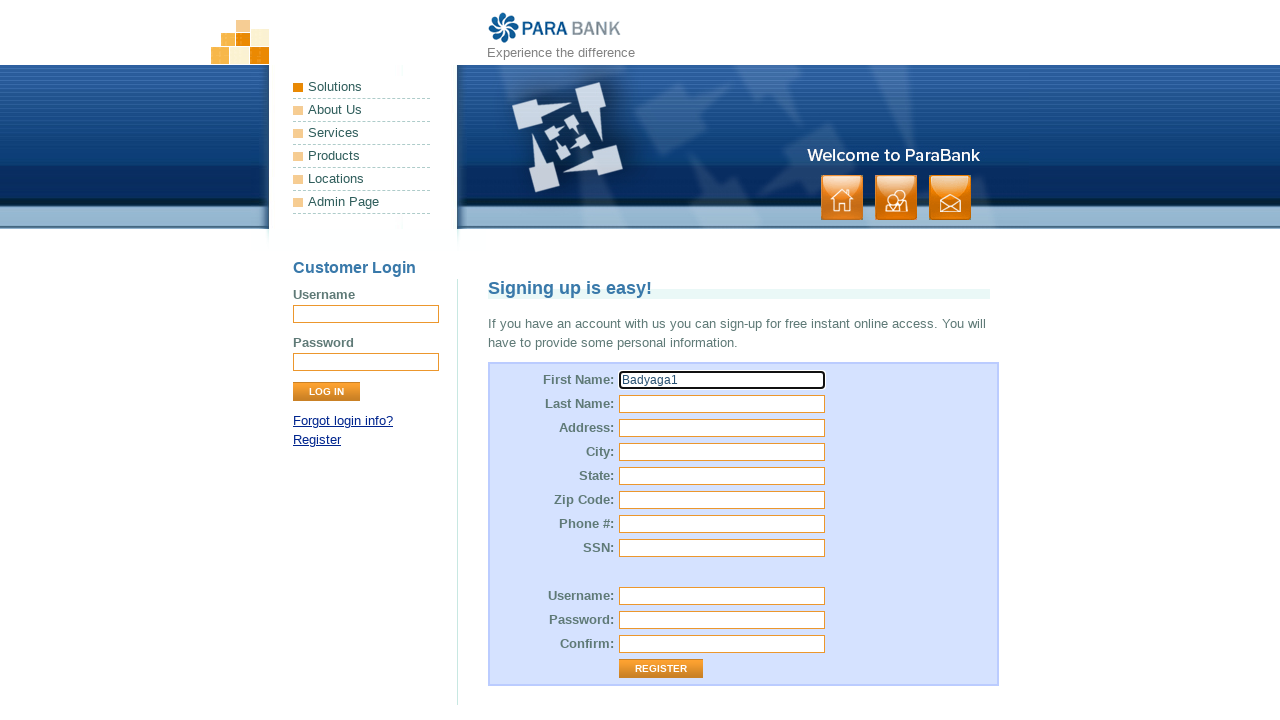